Tests autocomplete dropdown functionality by typing a partial country name and selecting the matching option from the suggestions

Starting URL: https://rahulshettyacademy.com/dropdownsPractise/

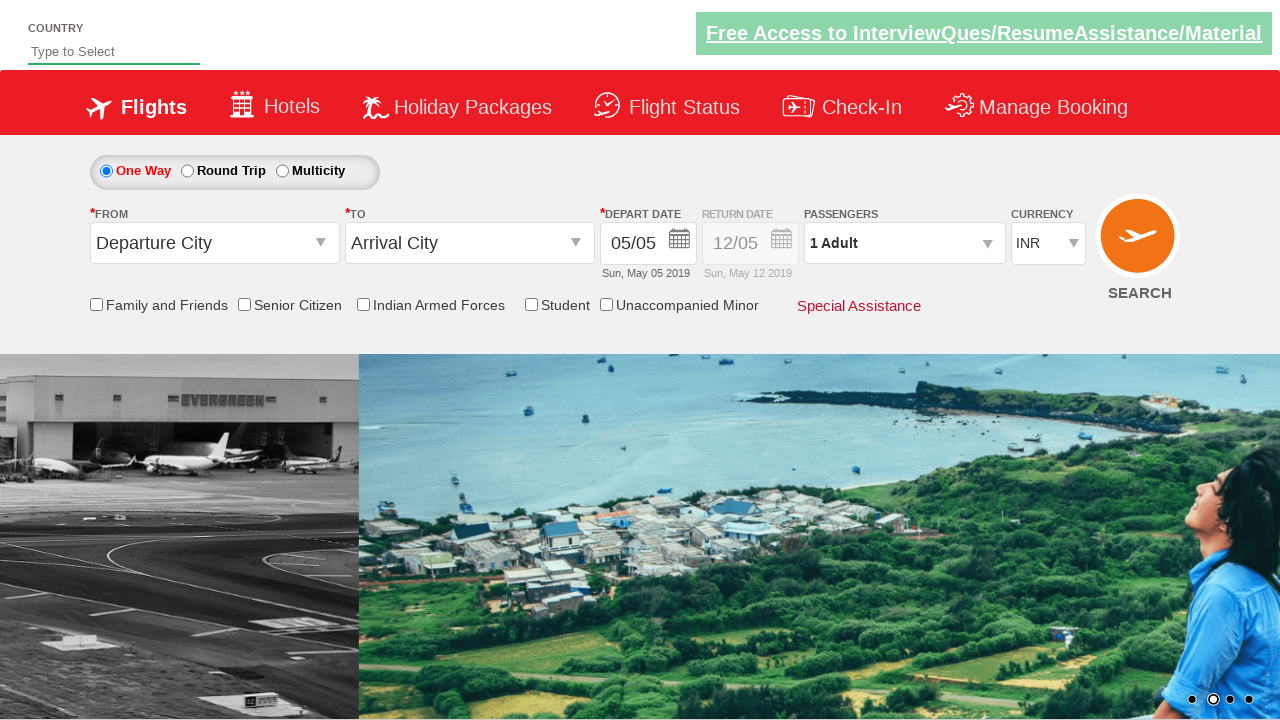

Typed 'ind' in autocomplete field to search for countries on #autosuggest
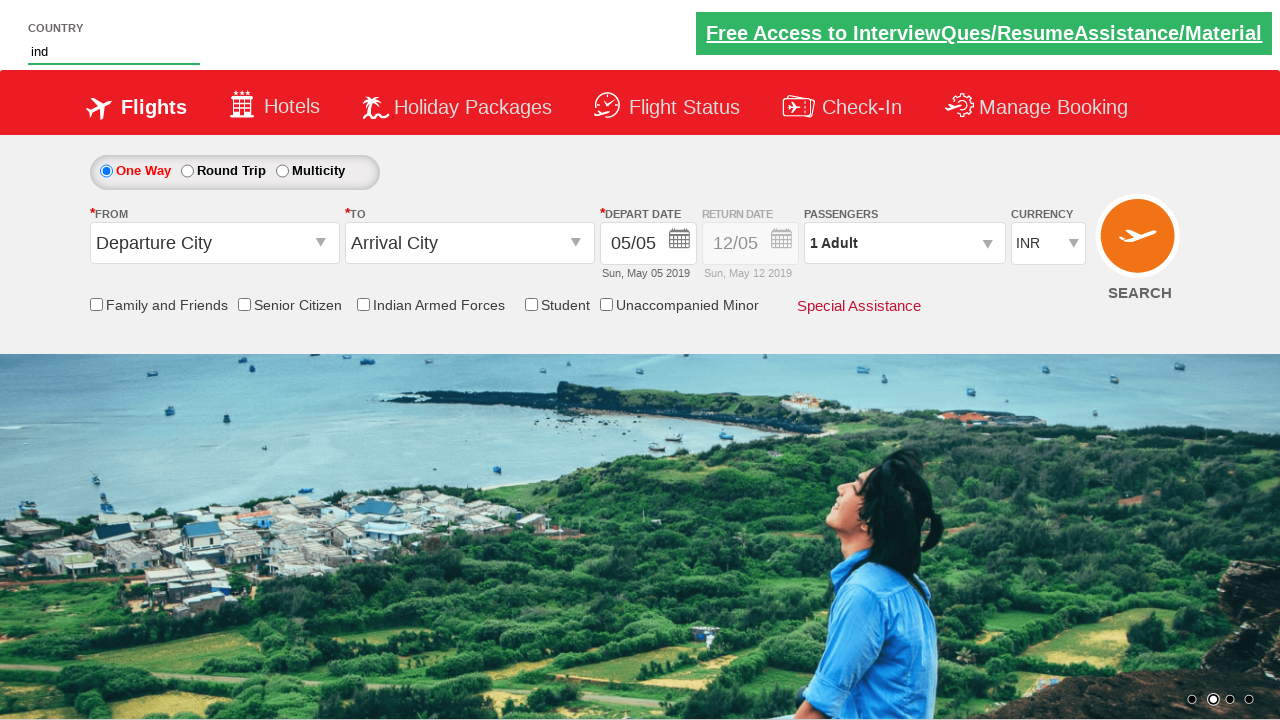

Autocomplete dropdown suggestions appeared
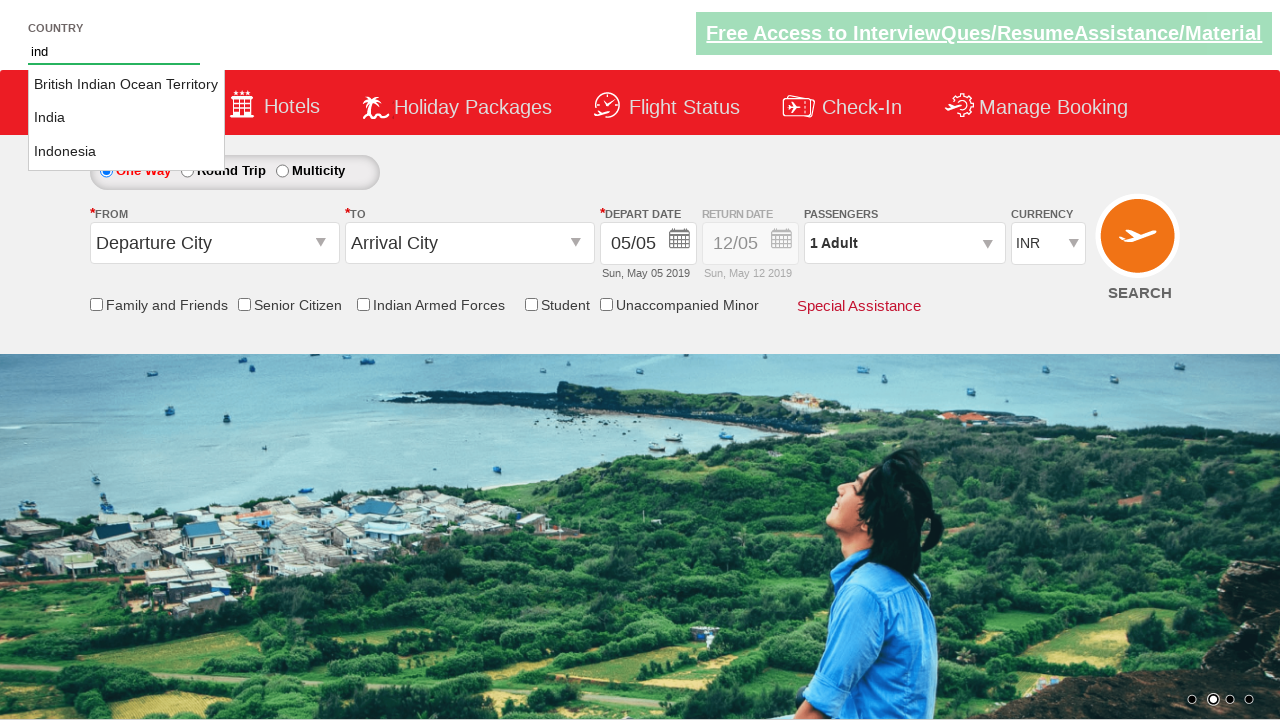

Selected 'India' from autocomplete dropdown at (126, 118) on li.ui-menu-item a >> nth=1
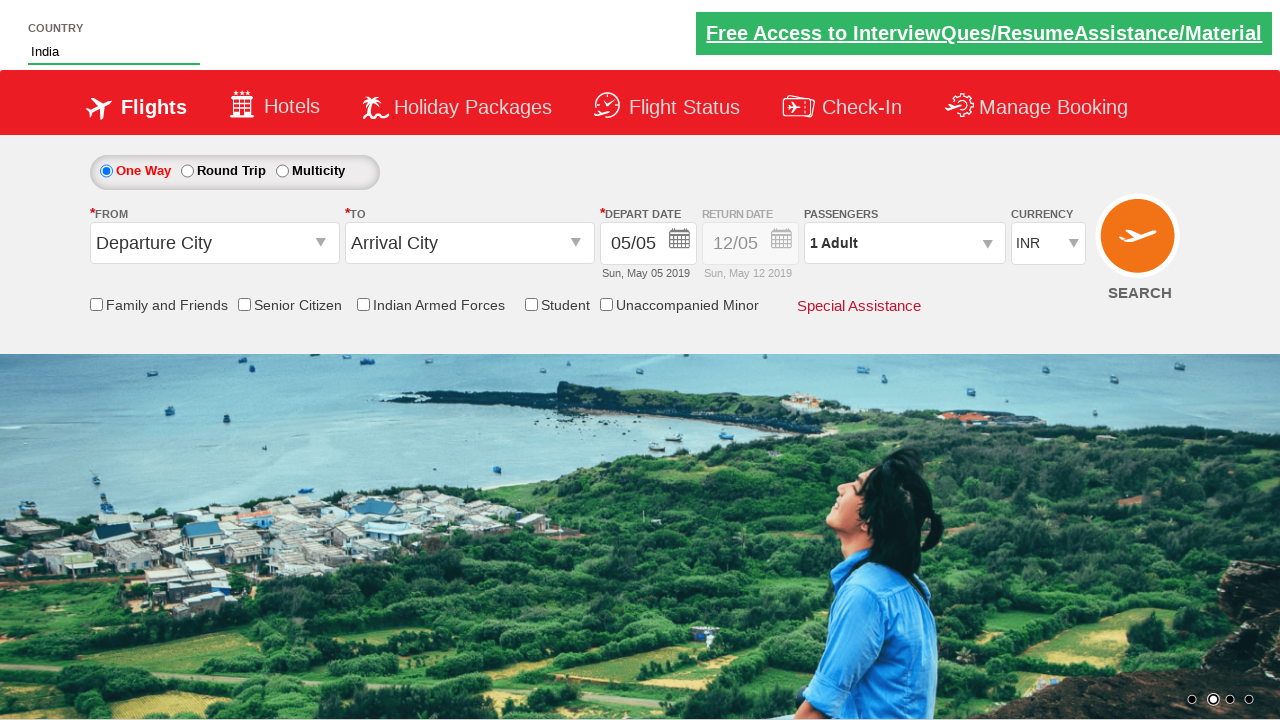

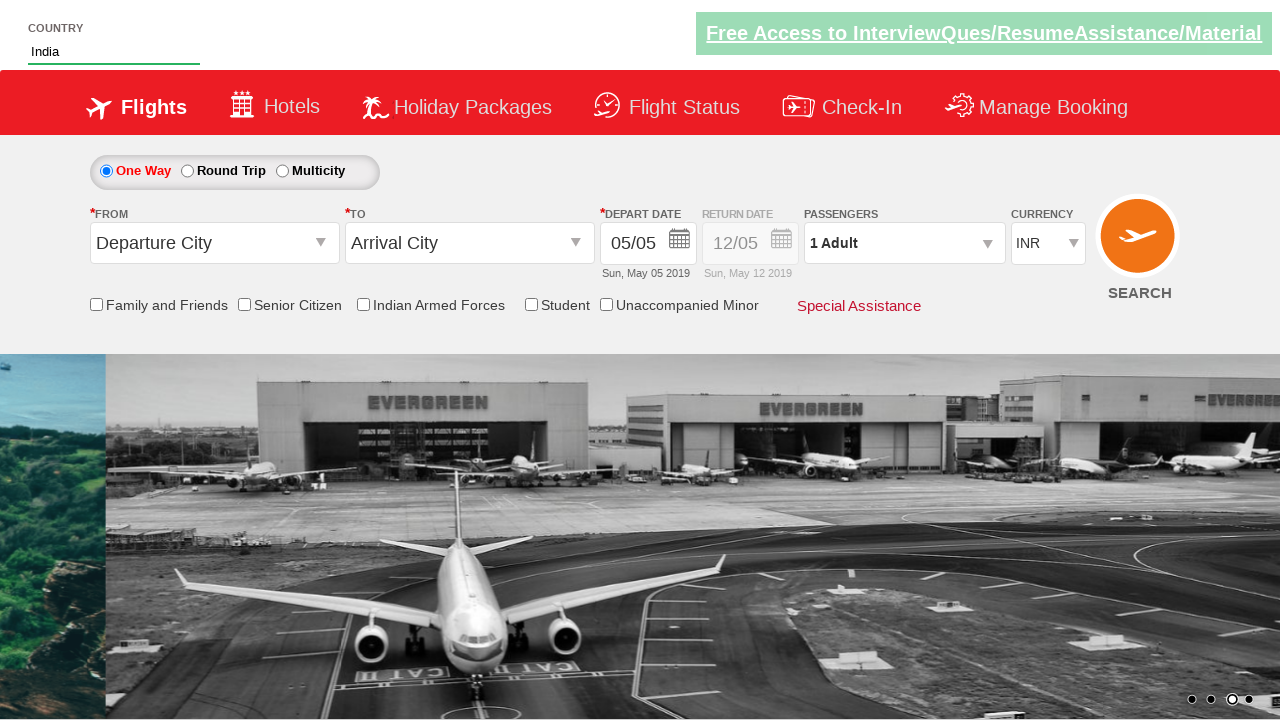